Navigates to Best Buy homepage and takes a screenshot of the entire page

Starting URL: https://bestbuy.com

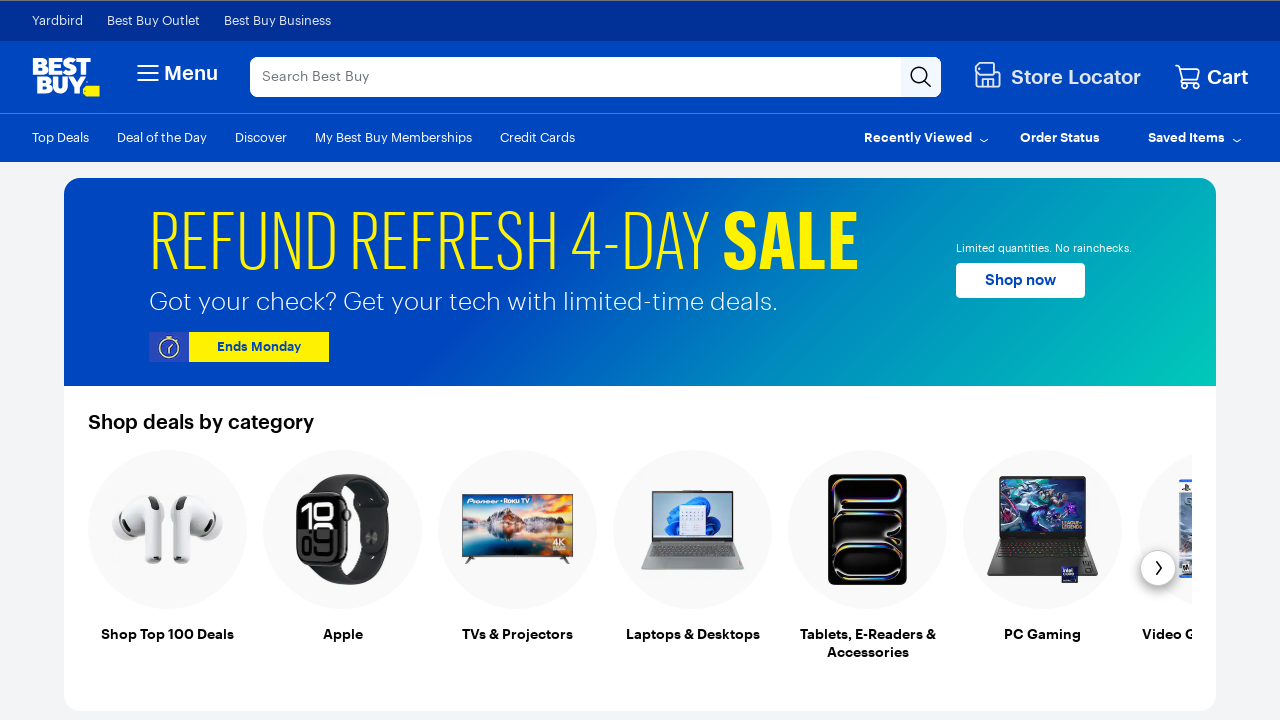

Navigated to Best Buy homepage
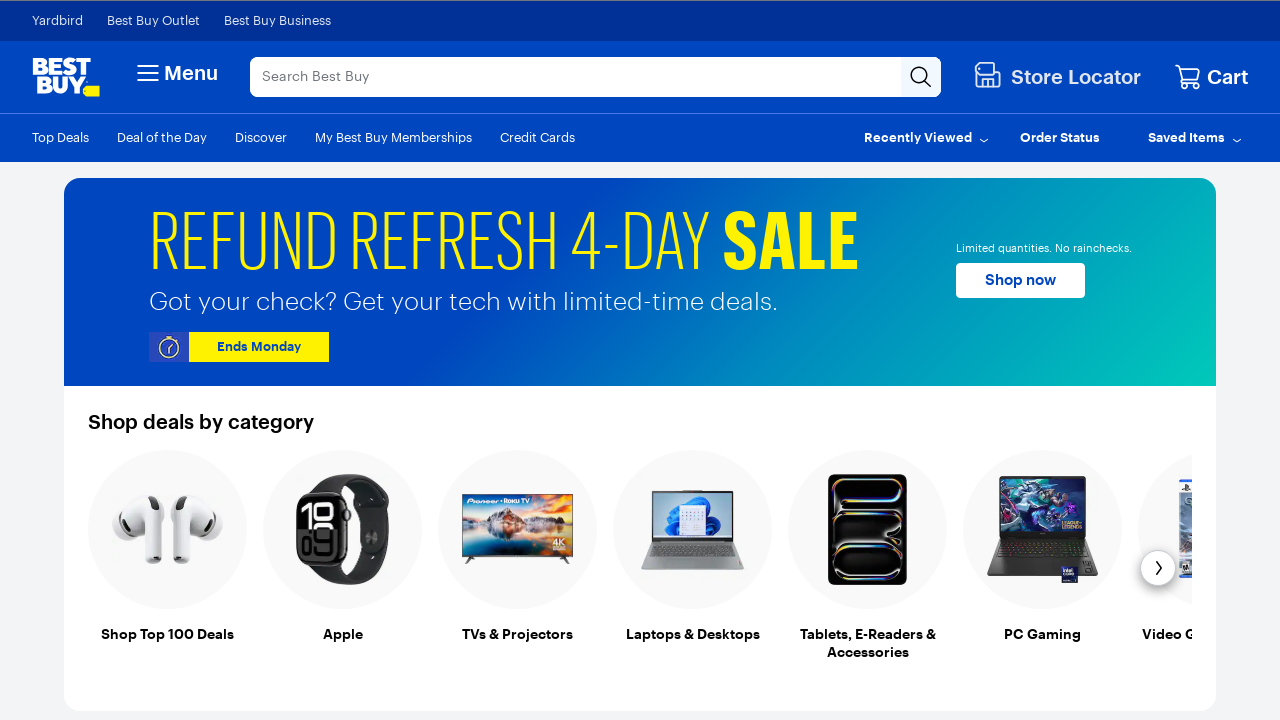

Page fully loaded (networkidle state reached)
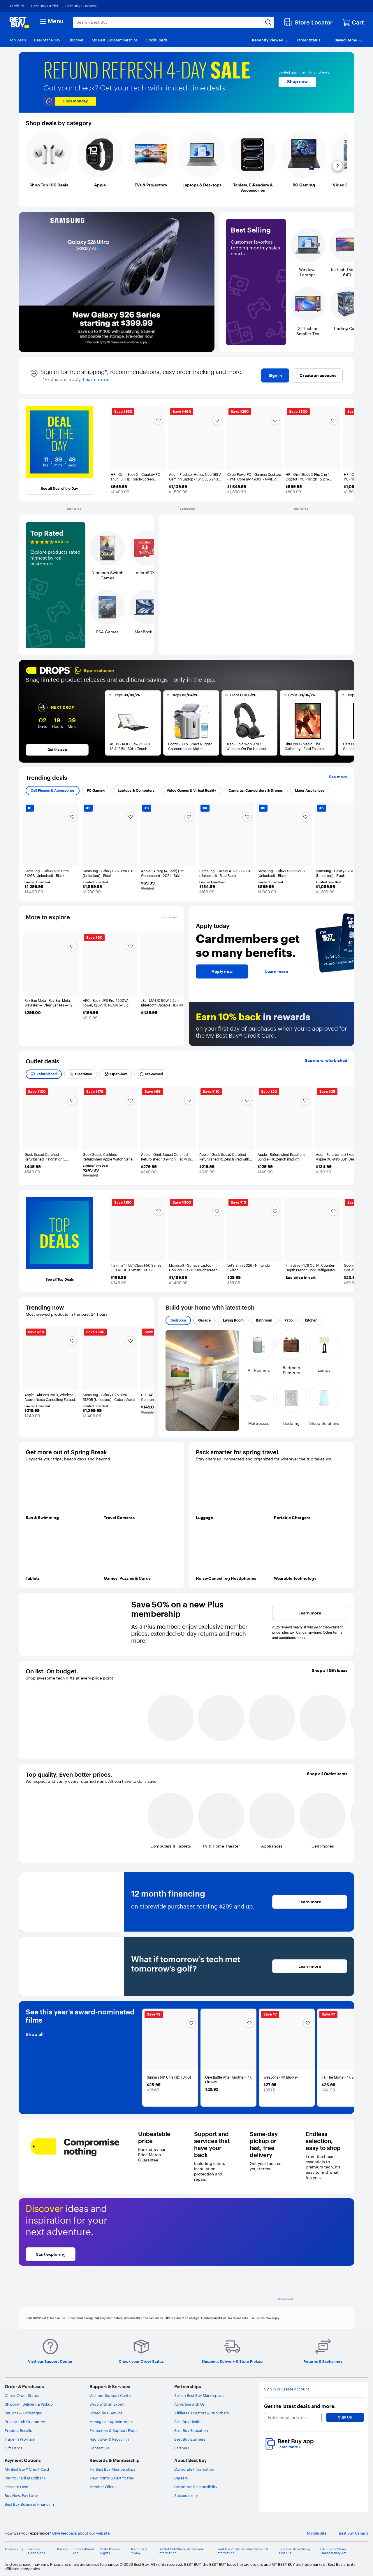

Took full-page screenshot of Best Buy homepage
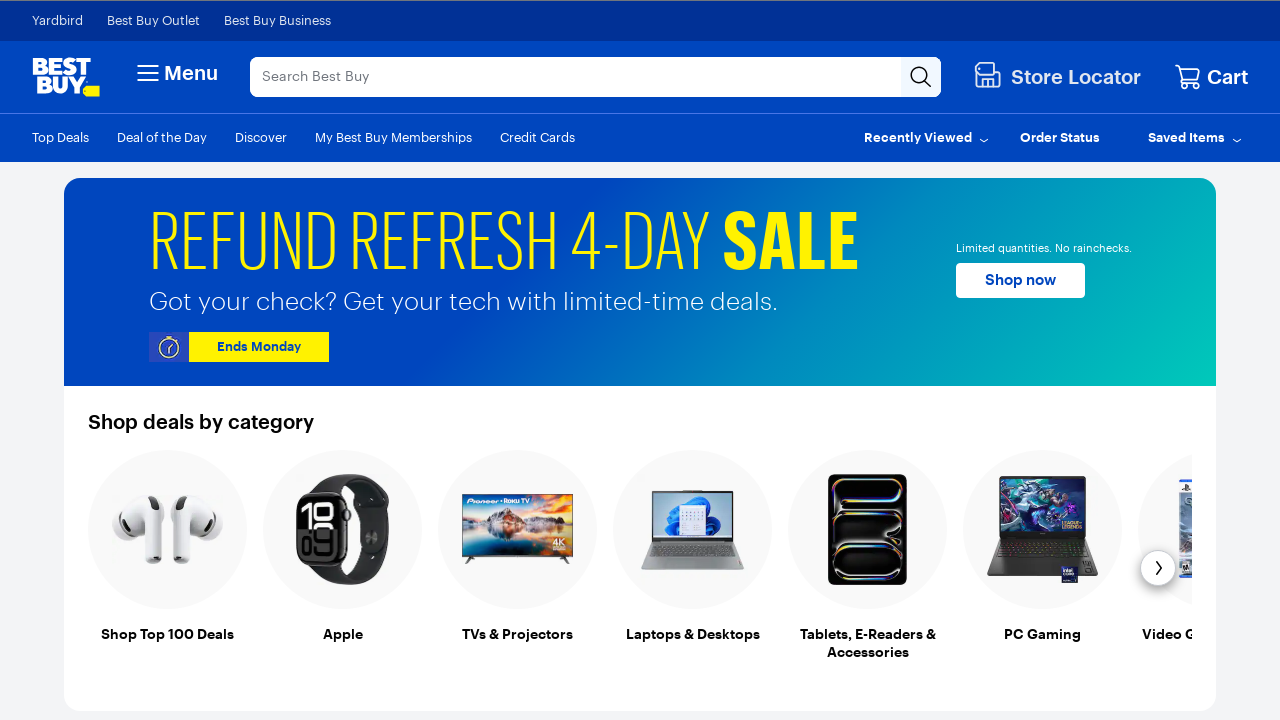

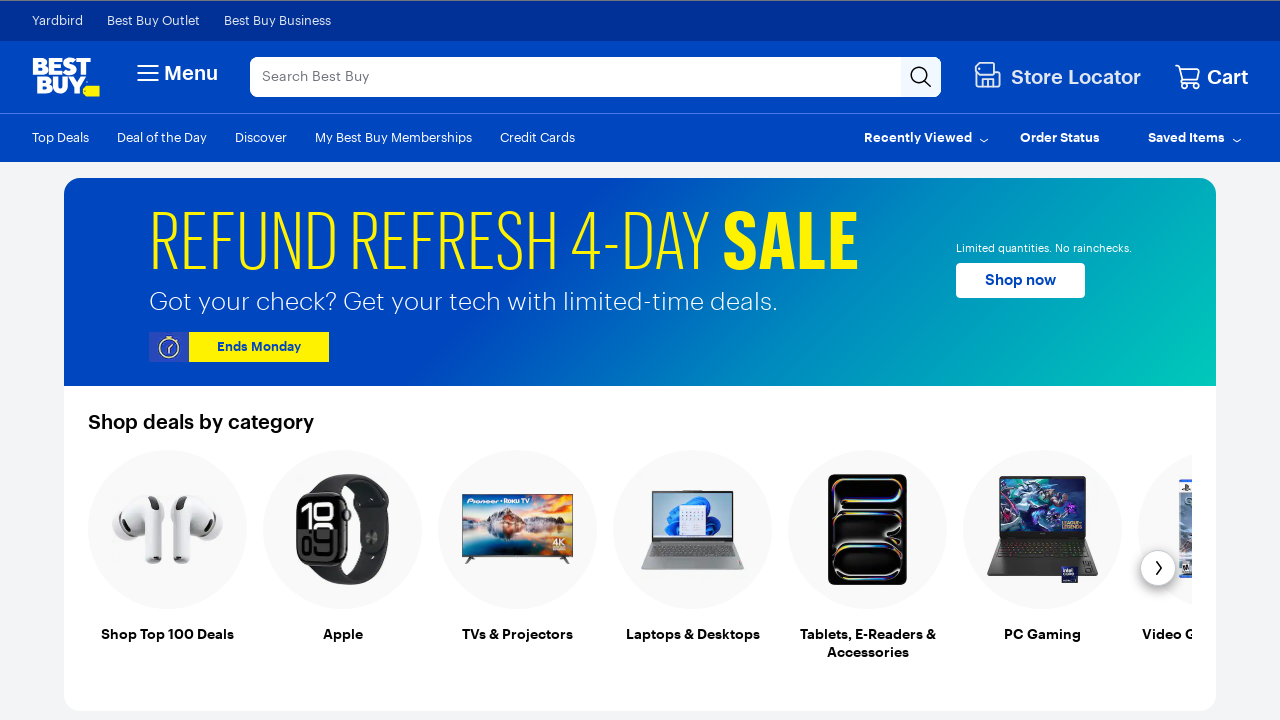